Tests the resizable widget functionality by dragging the resize handle to expand an element on the jQuery UI demo page.

Starting URL: https://jqueryui.com/resizable/

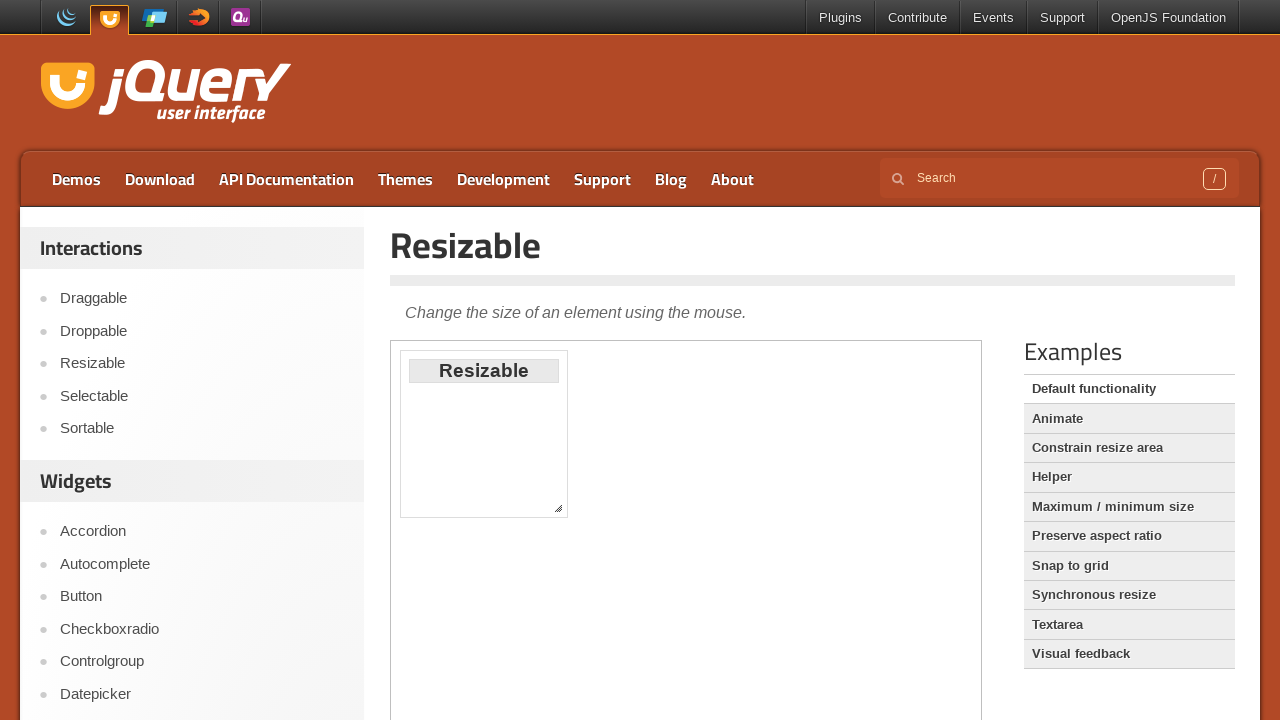

Set viewport size to 1920x1080
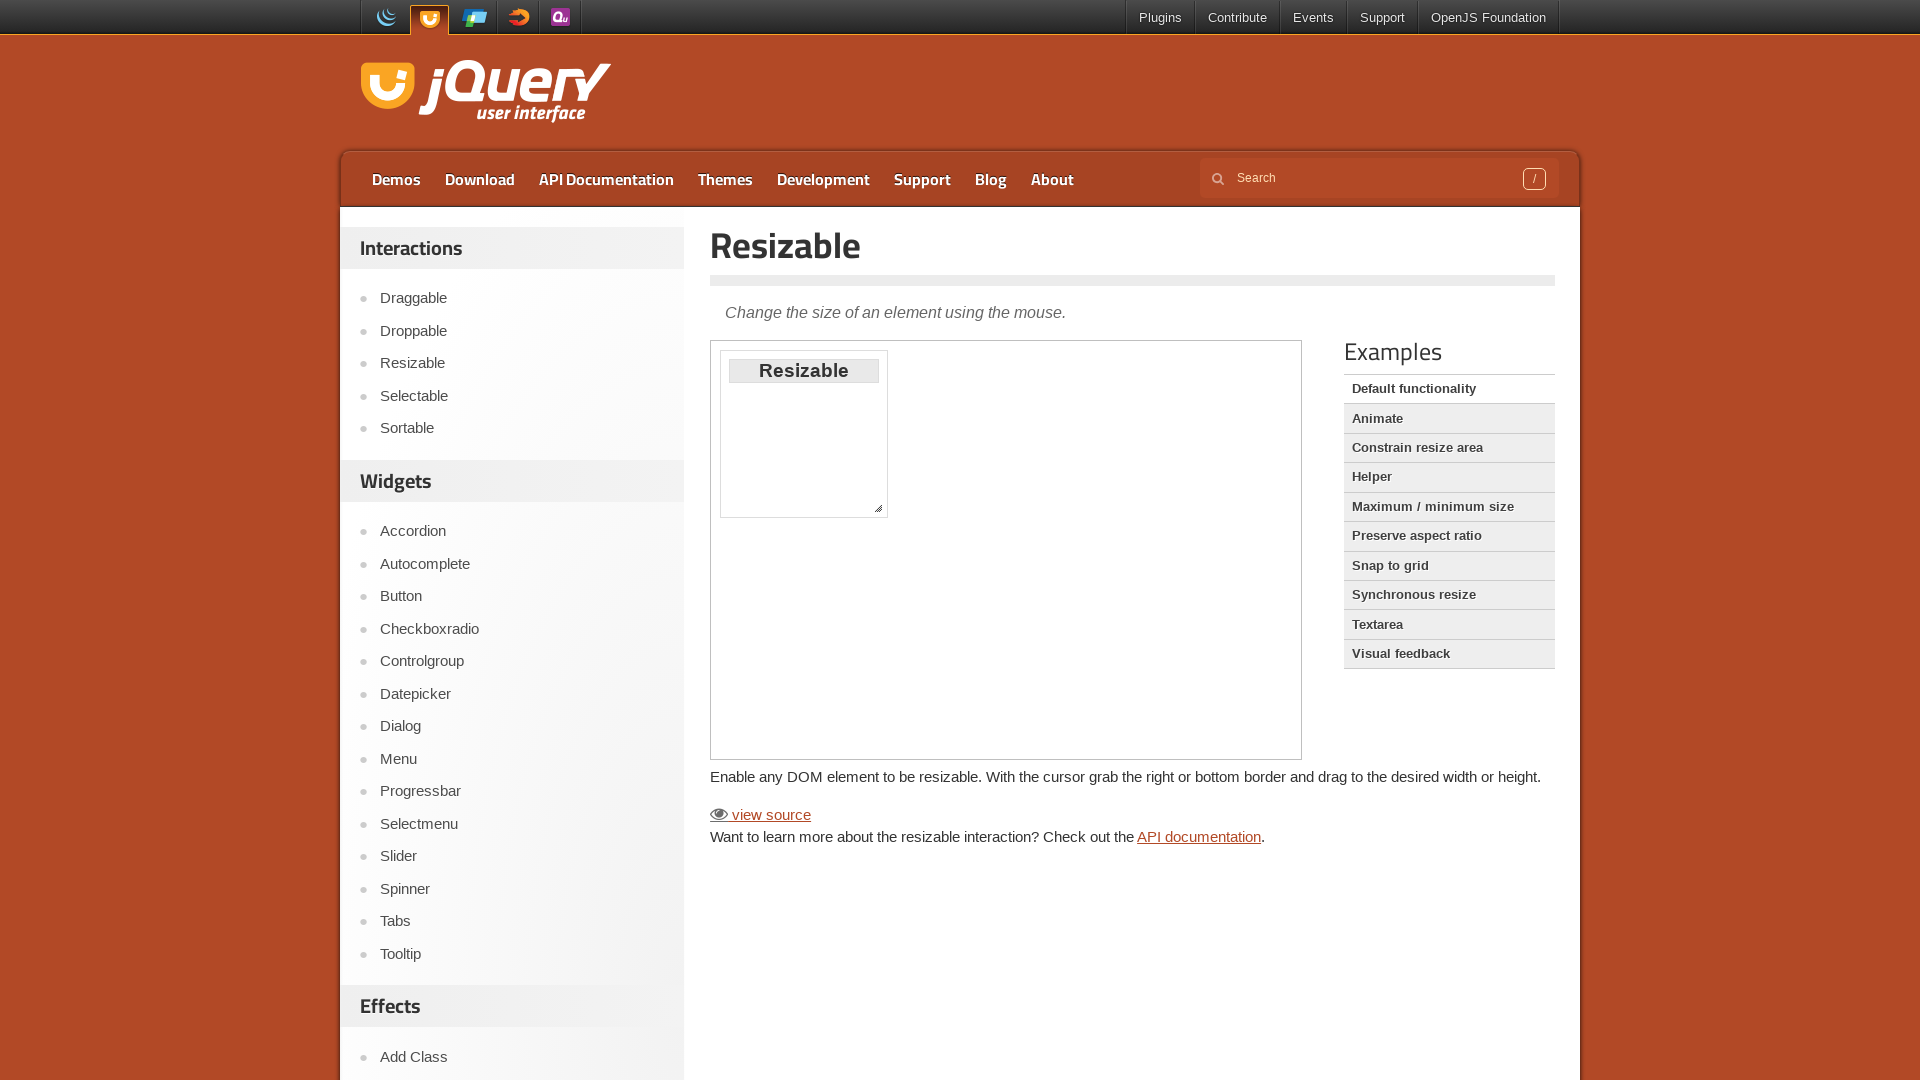

Located demo iframe
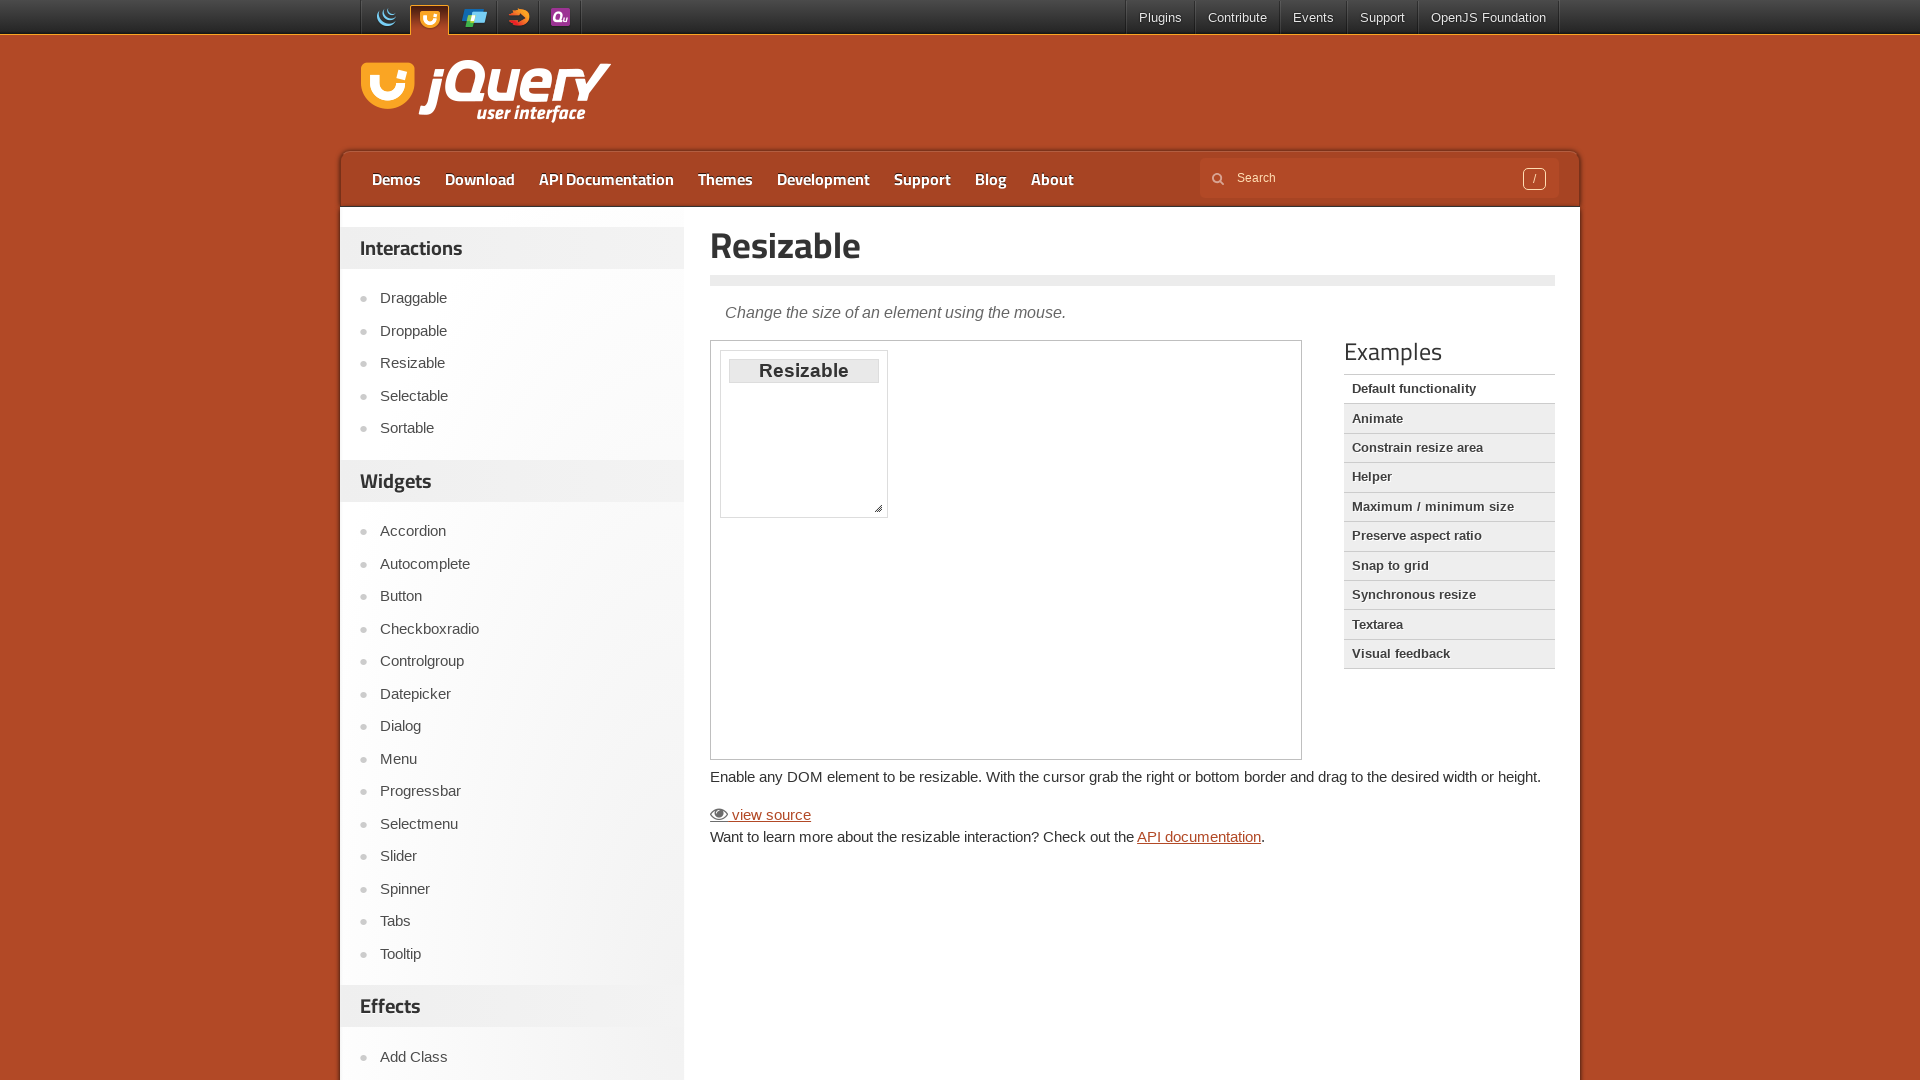

Resizable element became visible
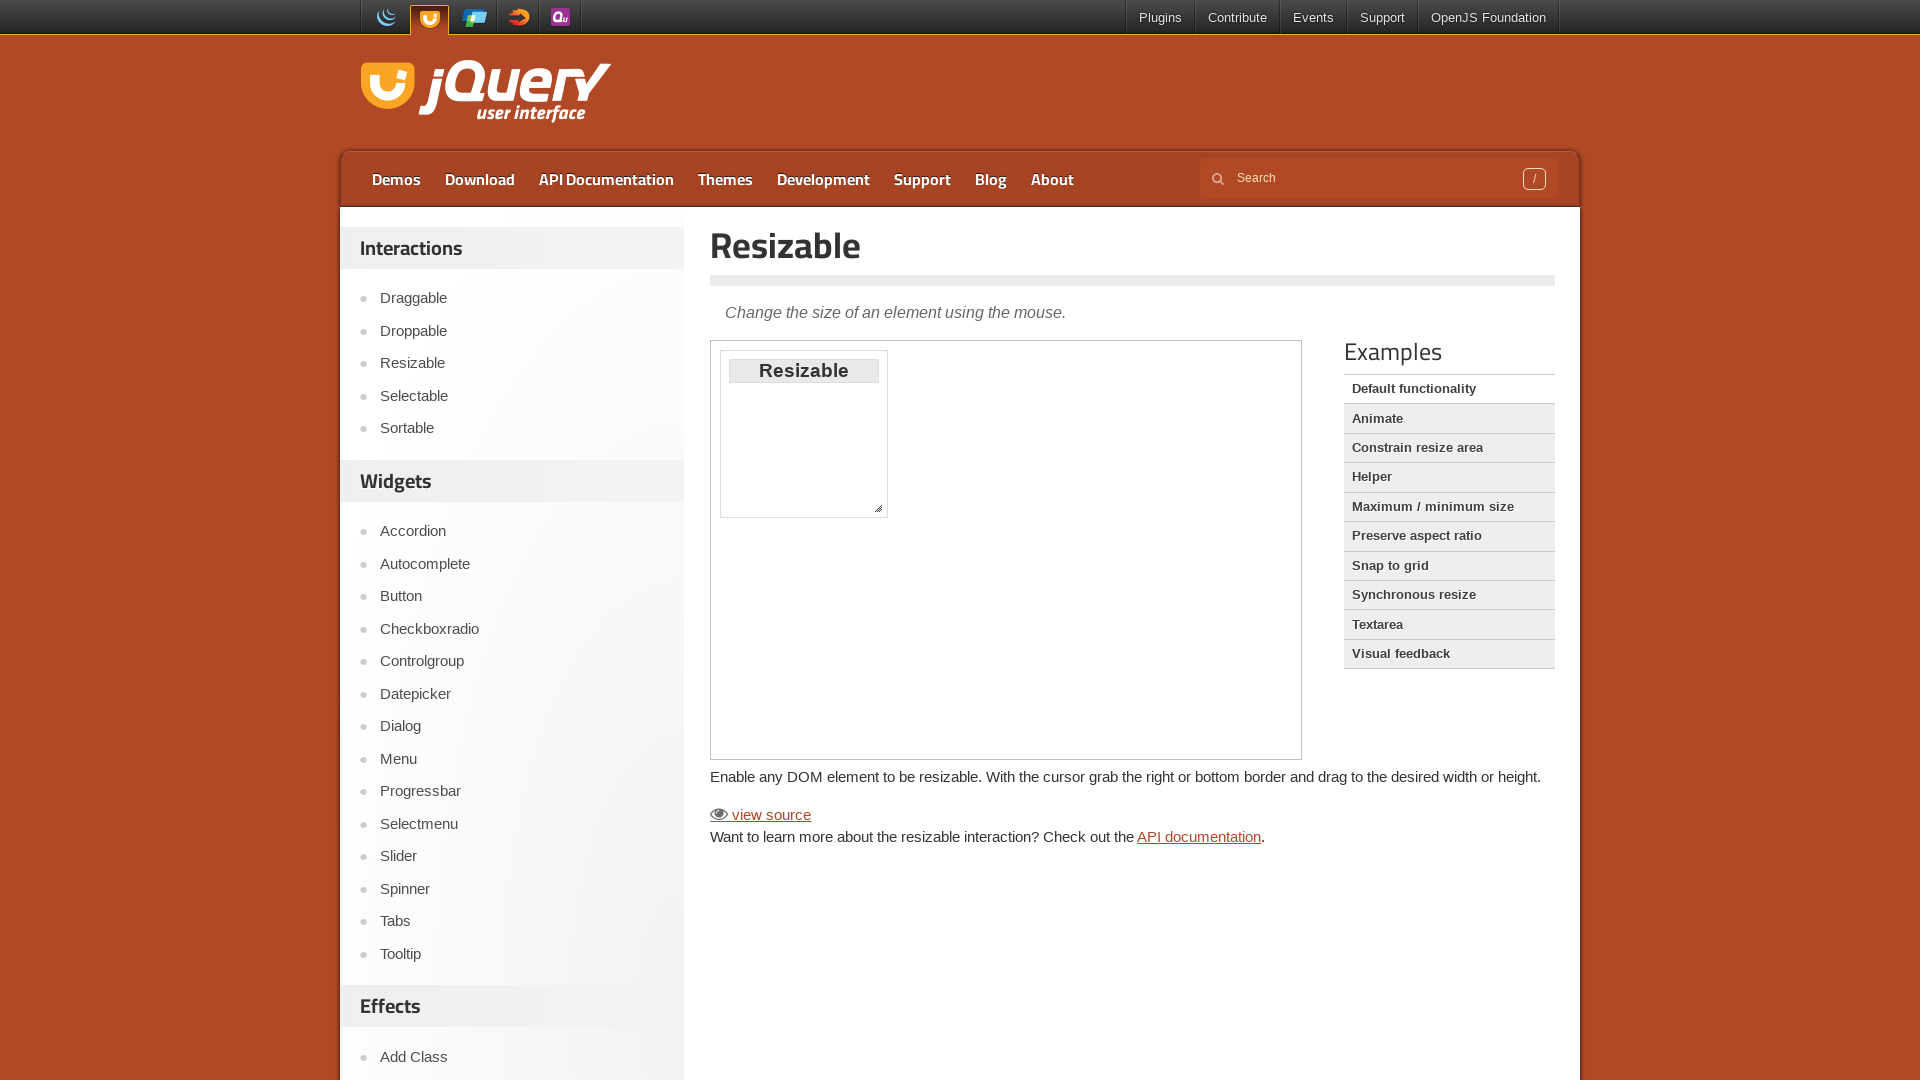

Located resize handle at southeast corner
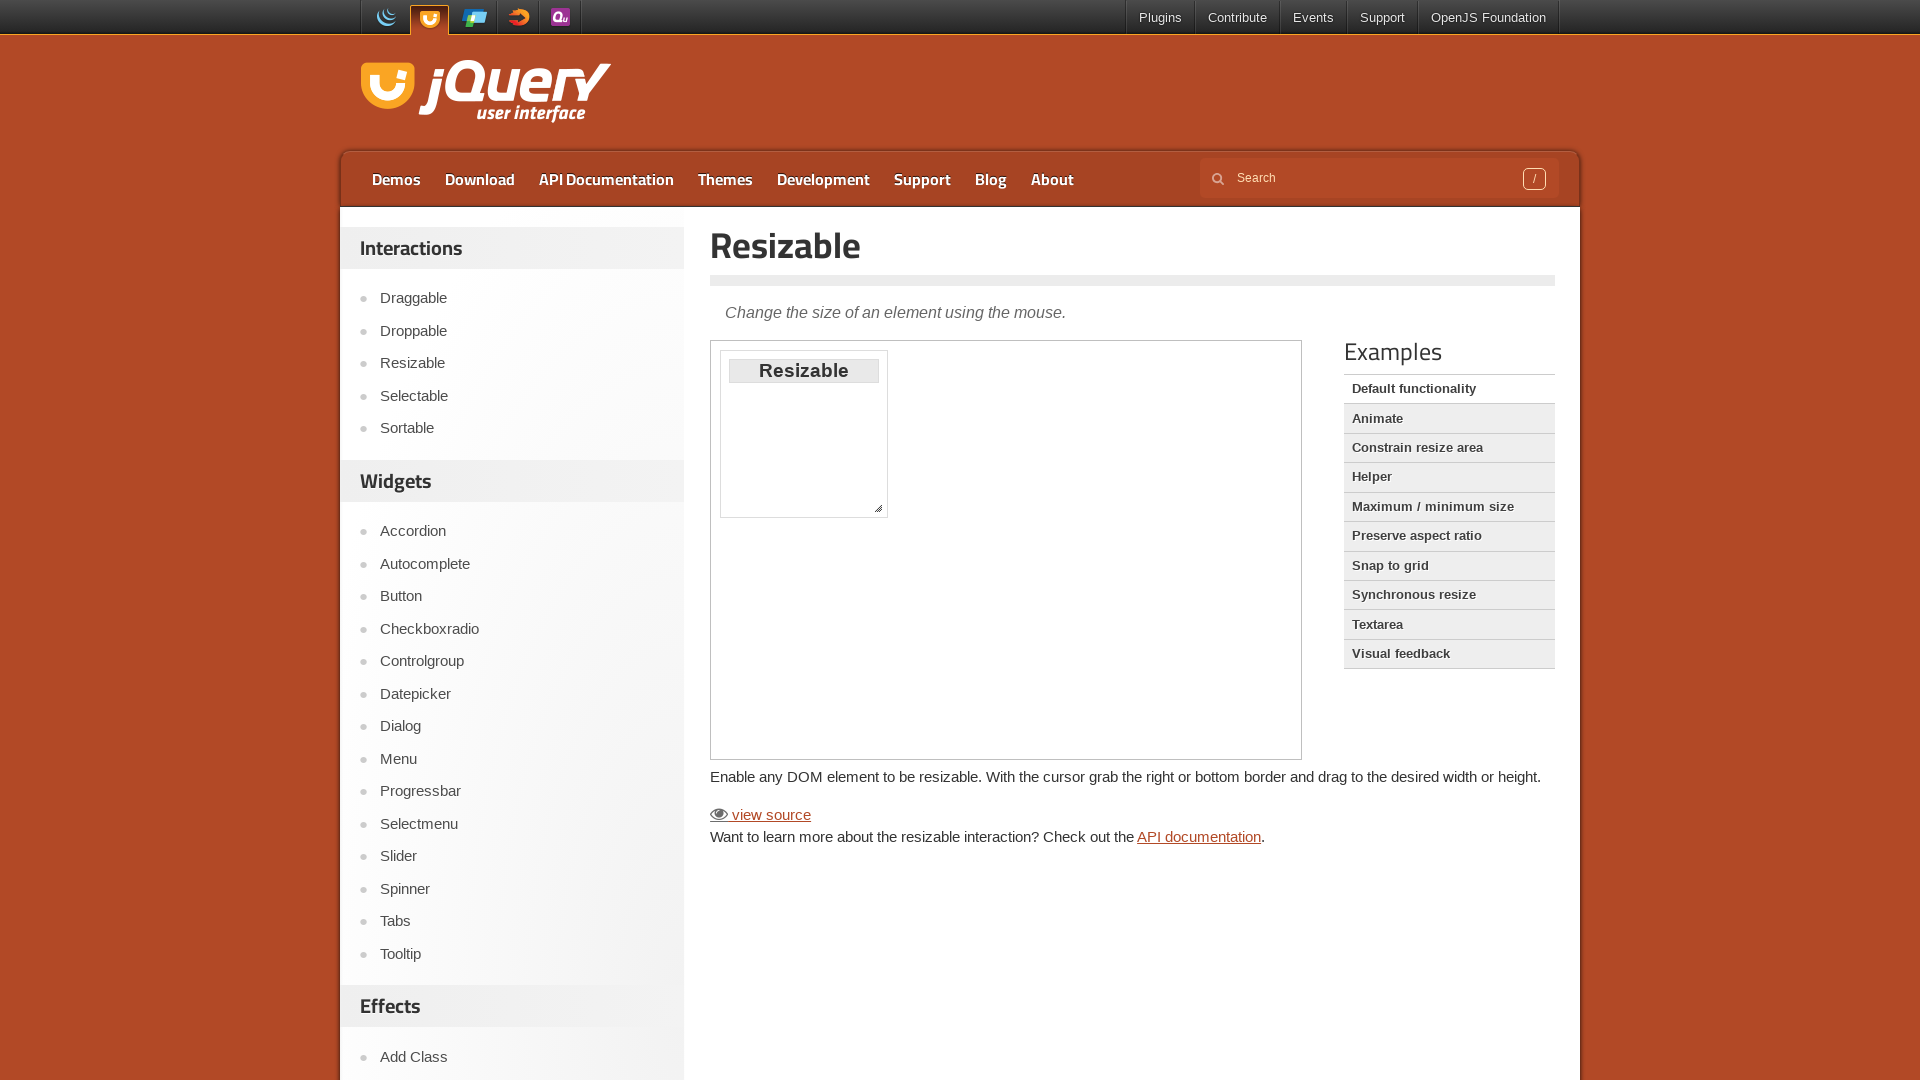

Retrieved bounding box of resize handle
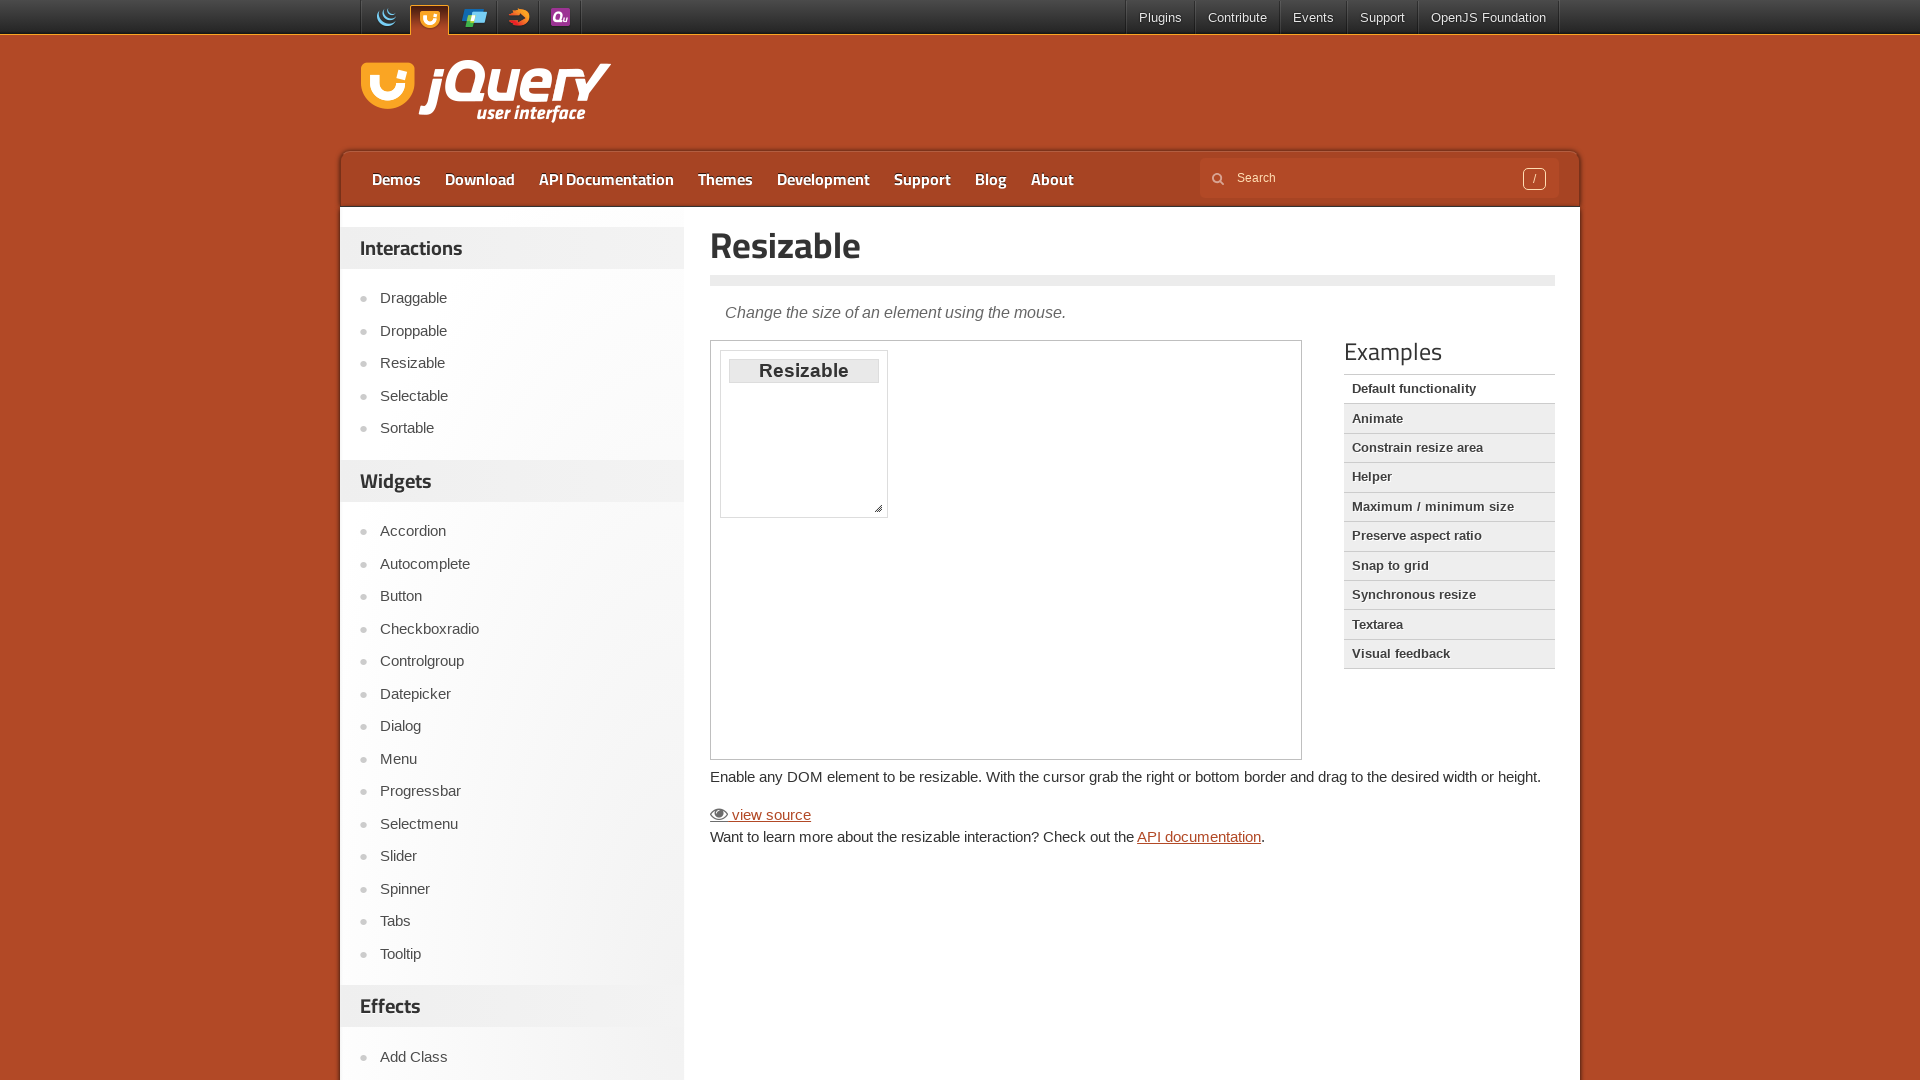

Moved mouse to center of resize handle at (878, 508)
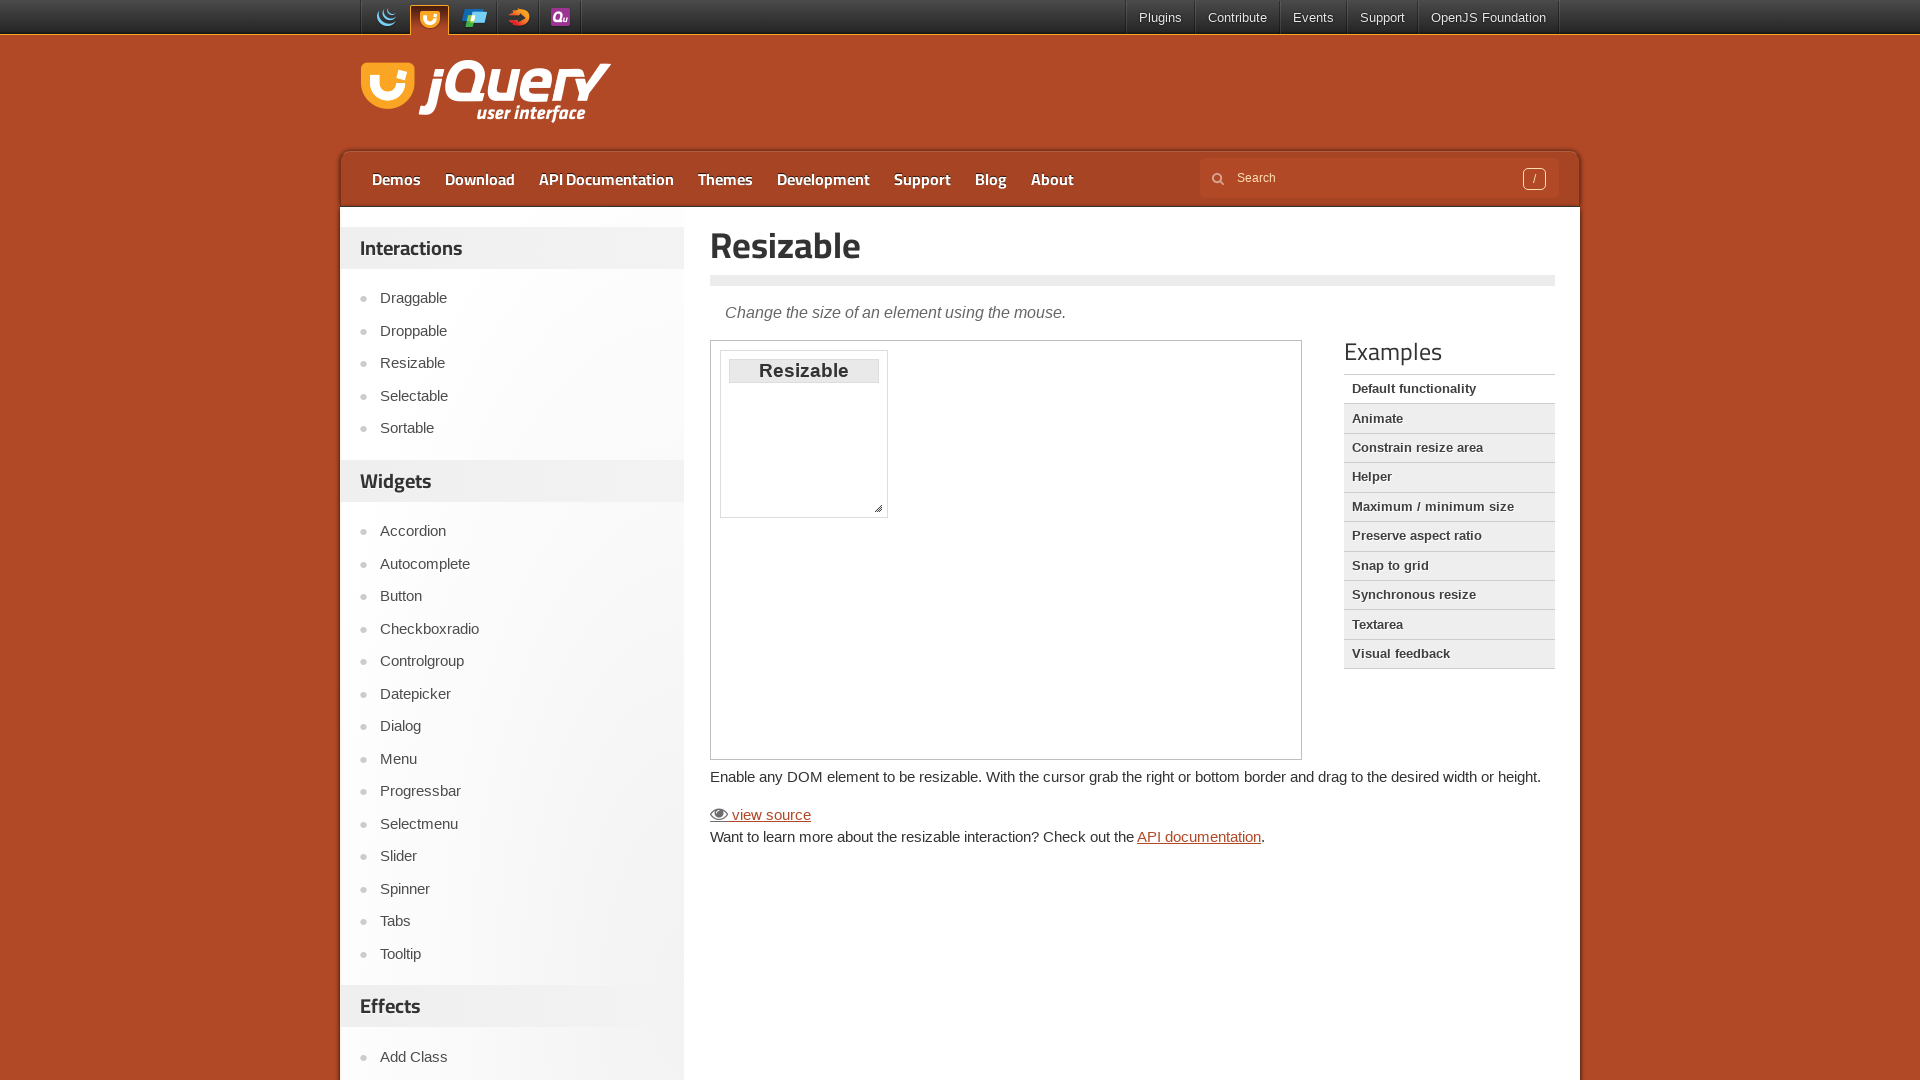

Pressed mouse button down on resize handle at (878, 508)
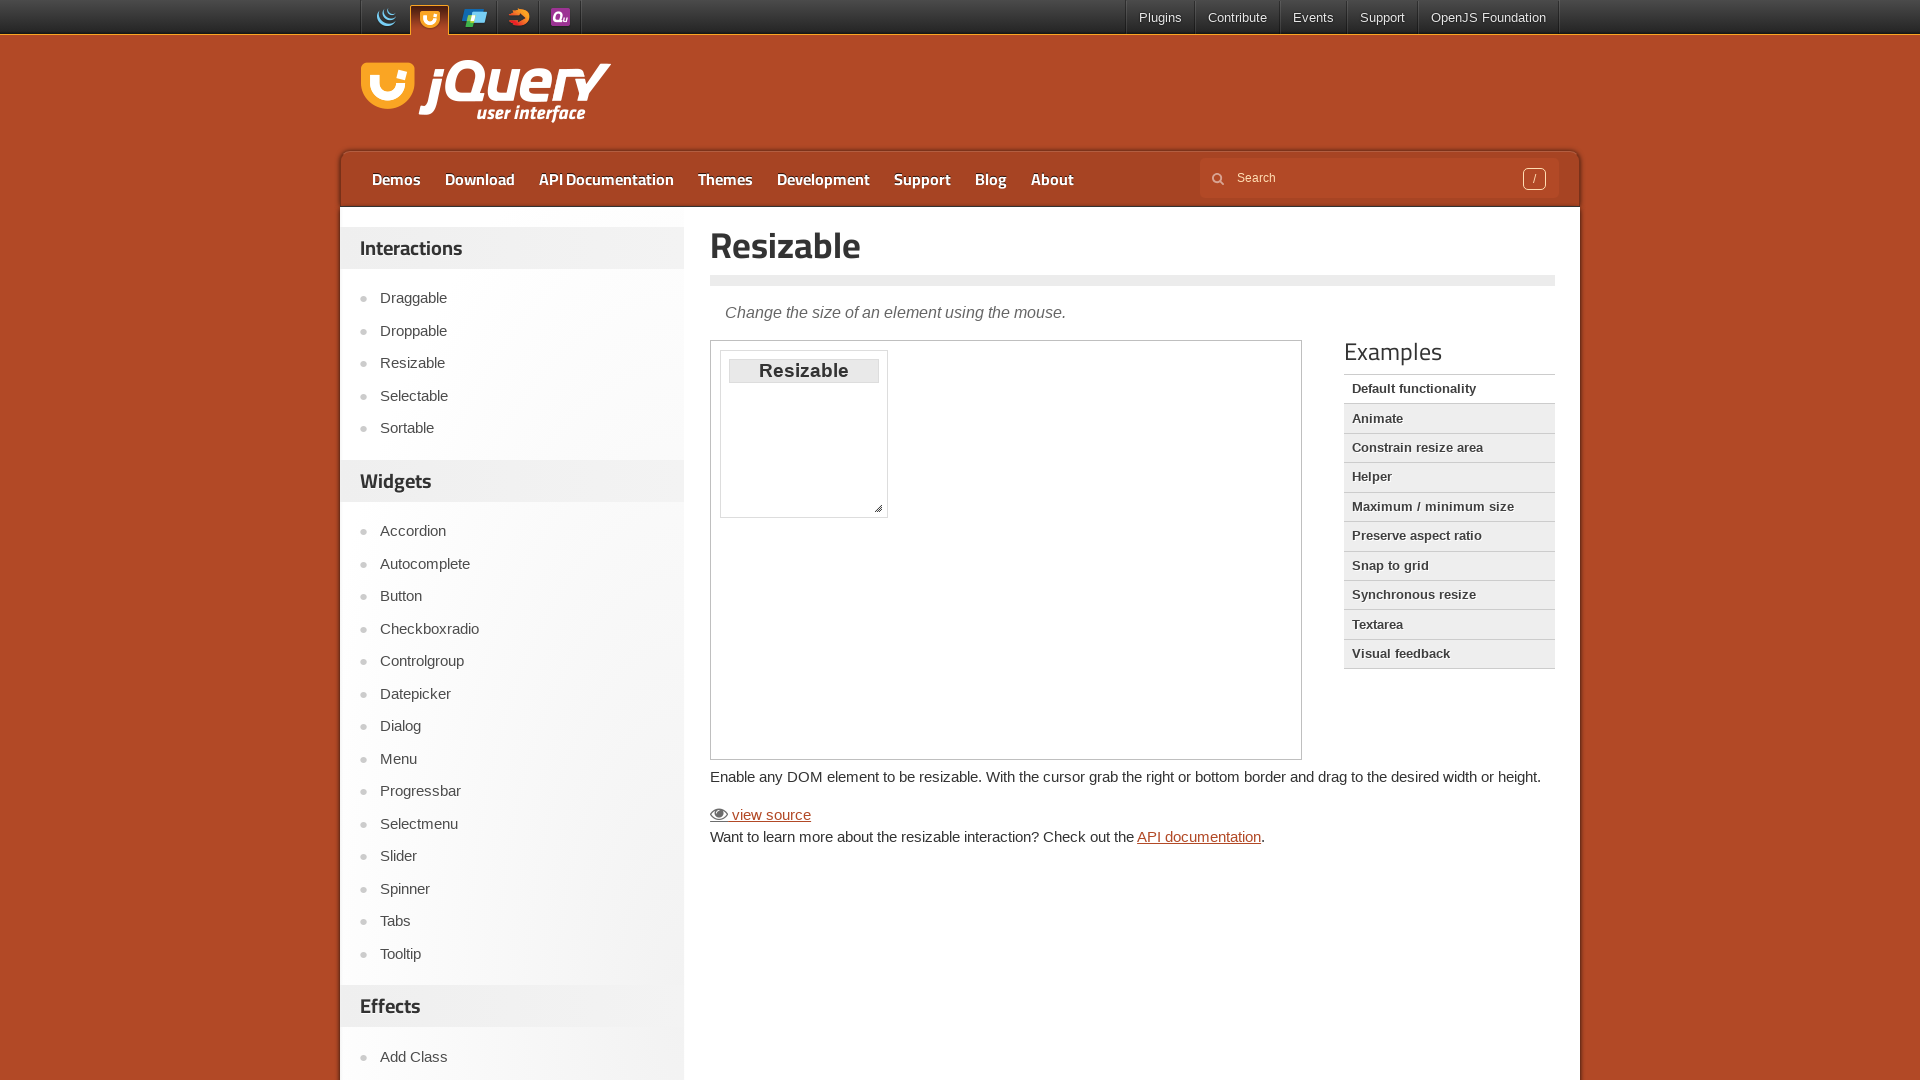

Dragged resize handle to new position (250px right, 150px down) at (1120, 650)
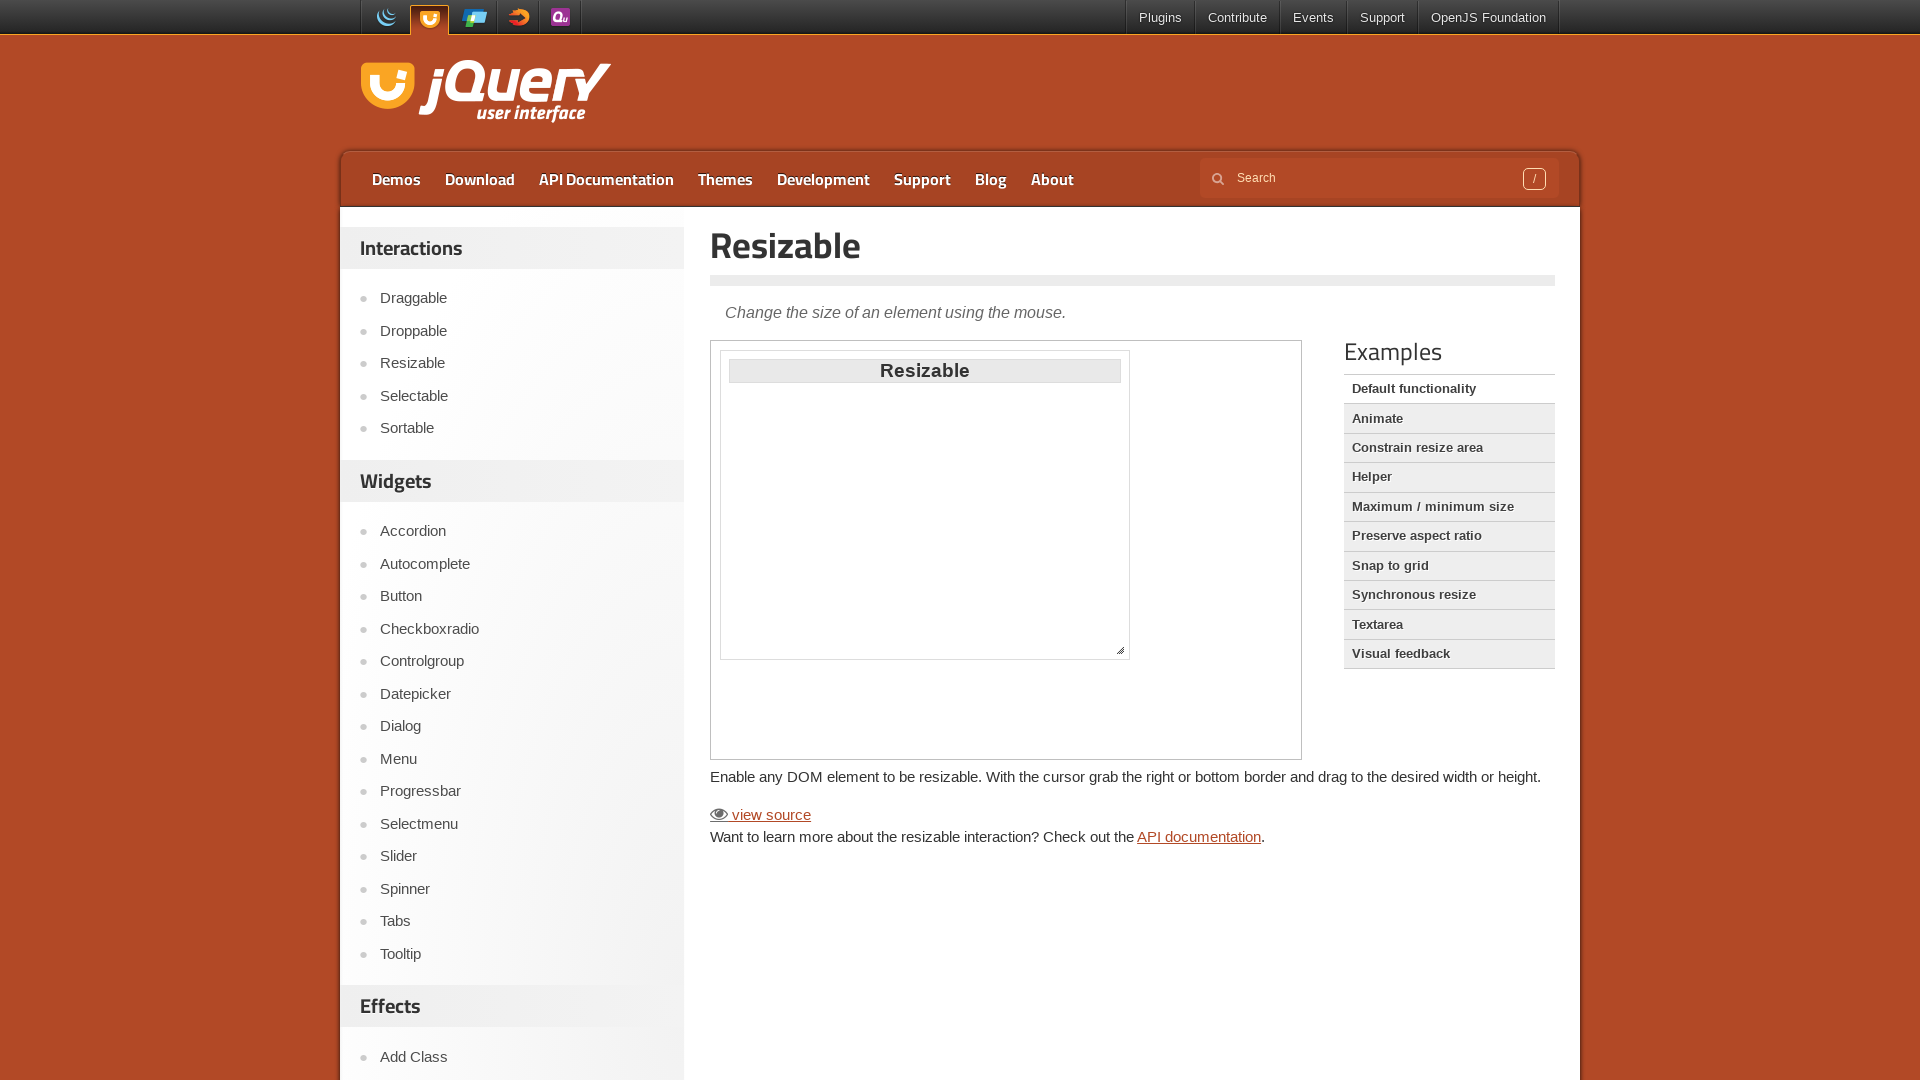

Released mouse button to complete resize at (1120, 650)
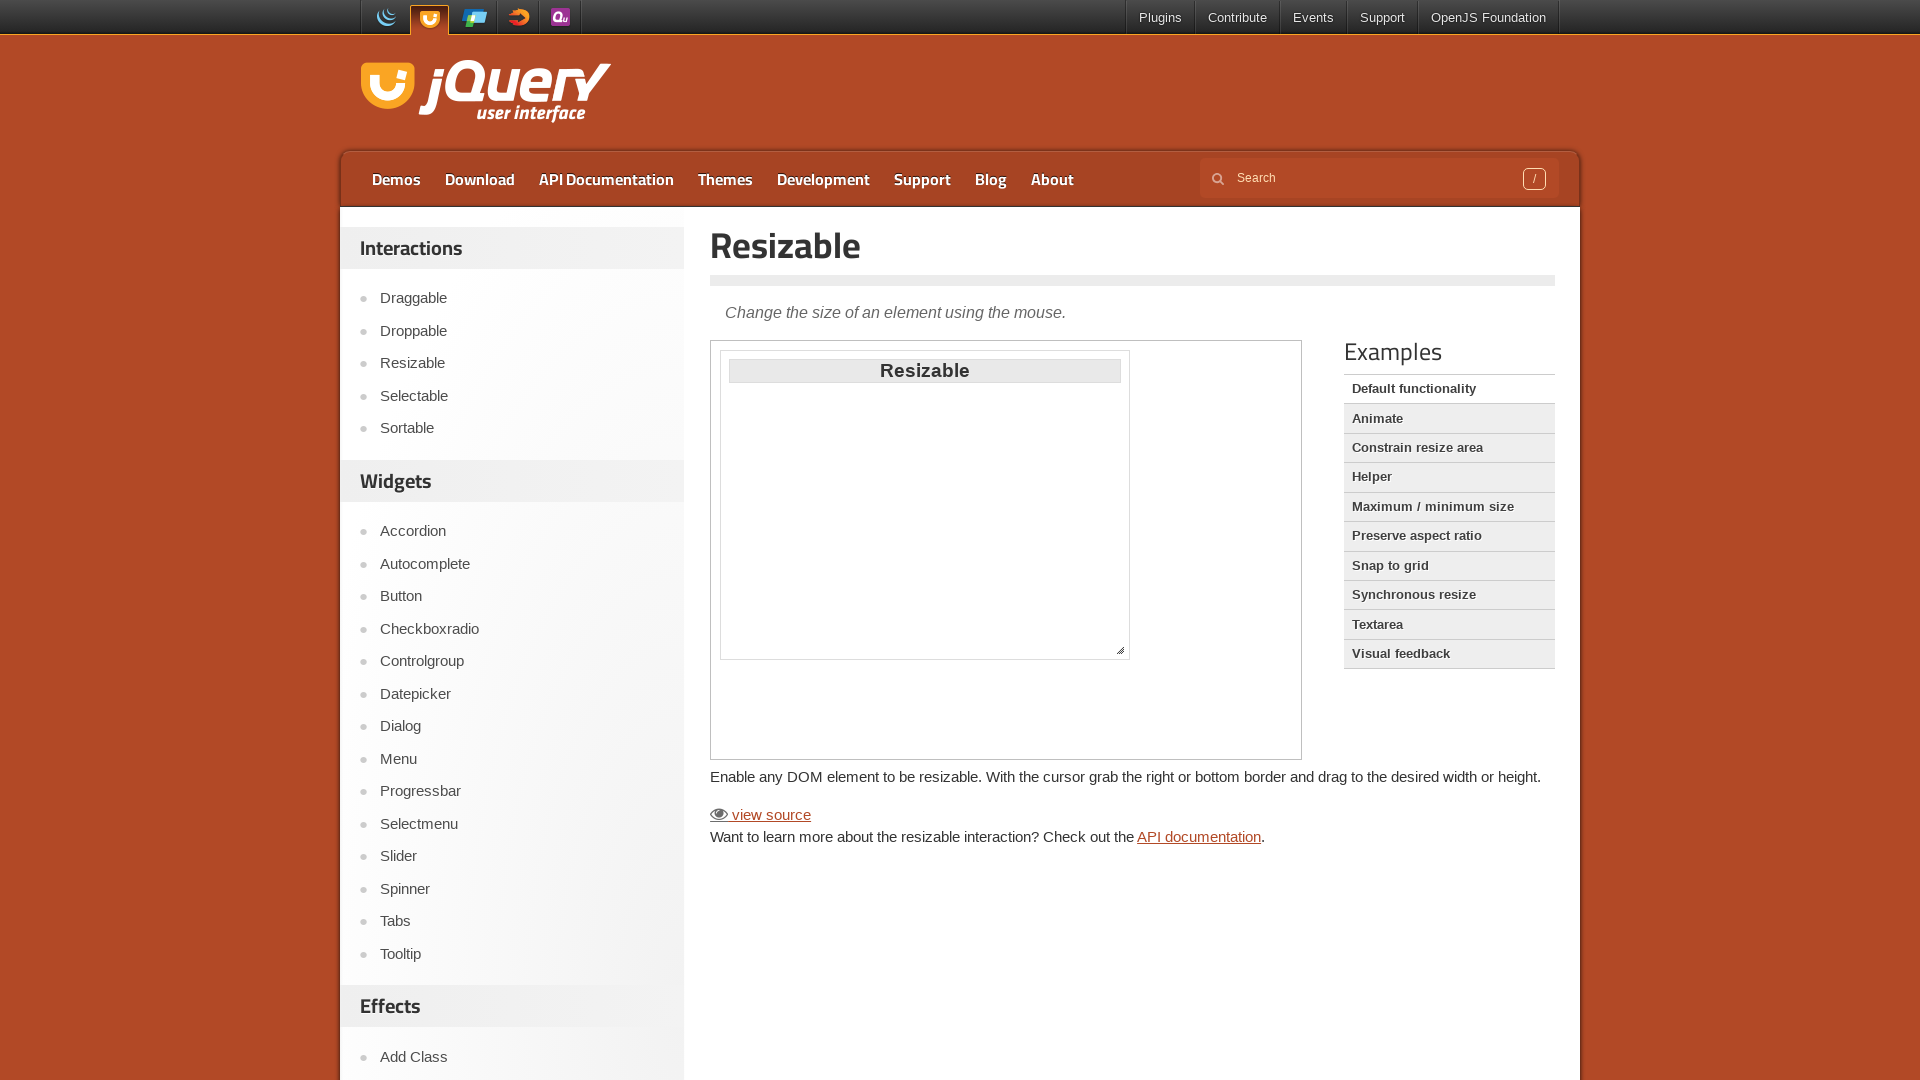

Verified resizable element has style attribute after resize
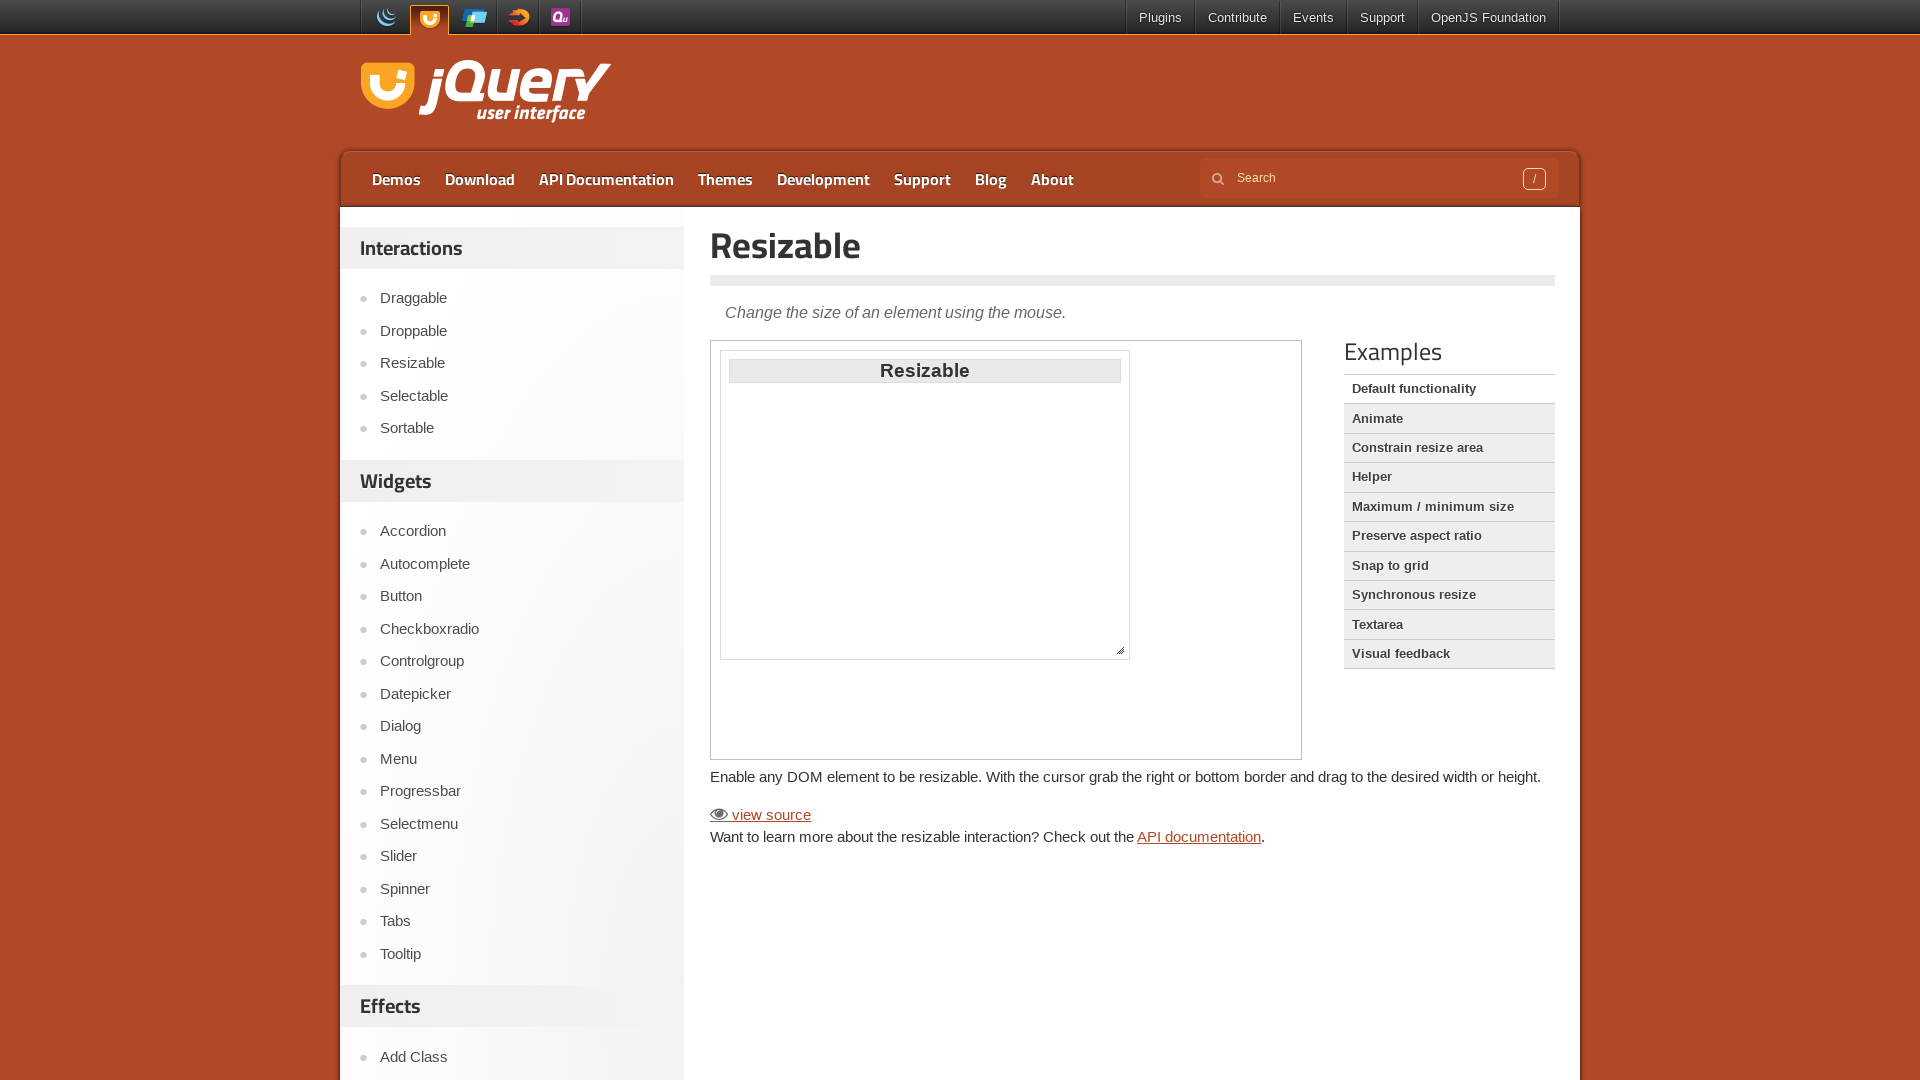

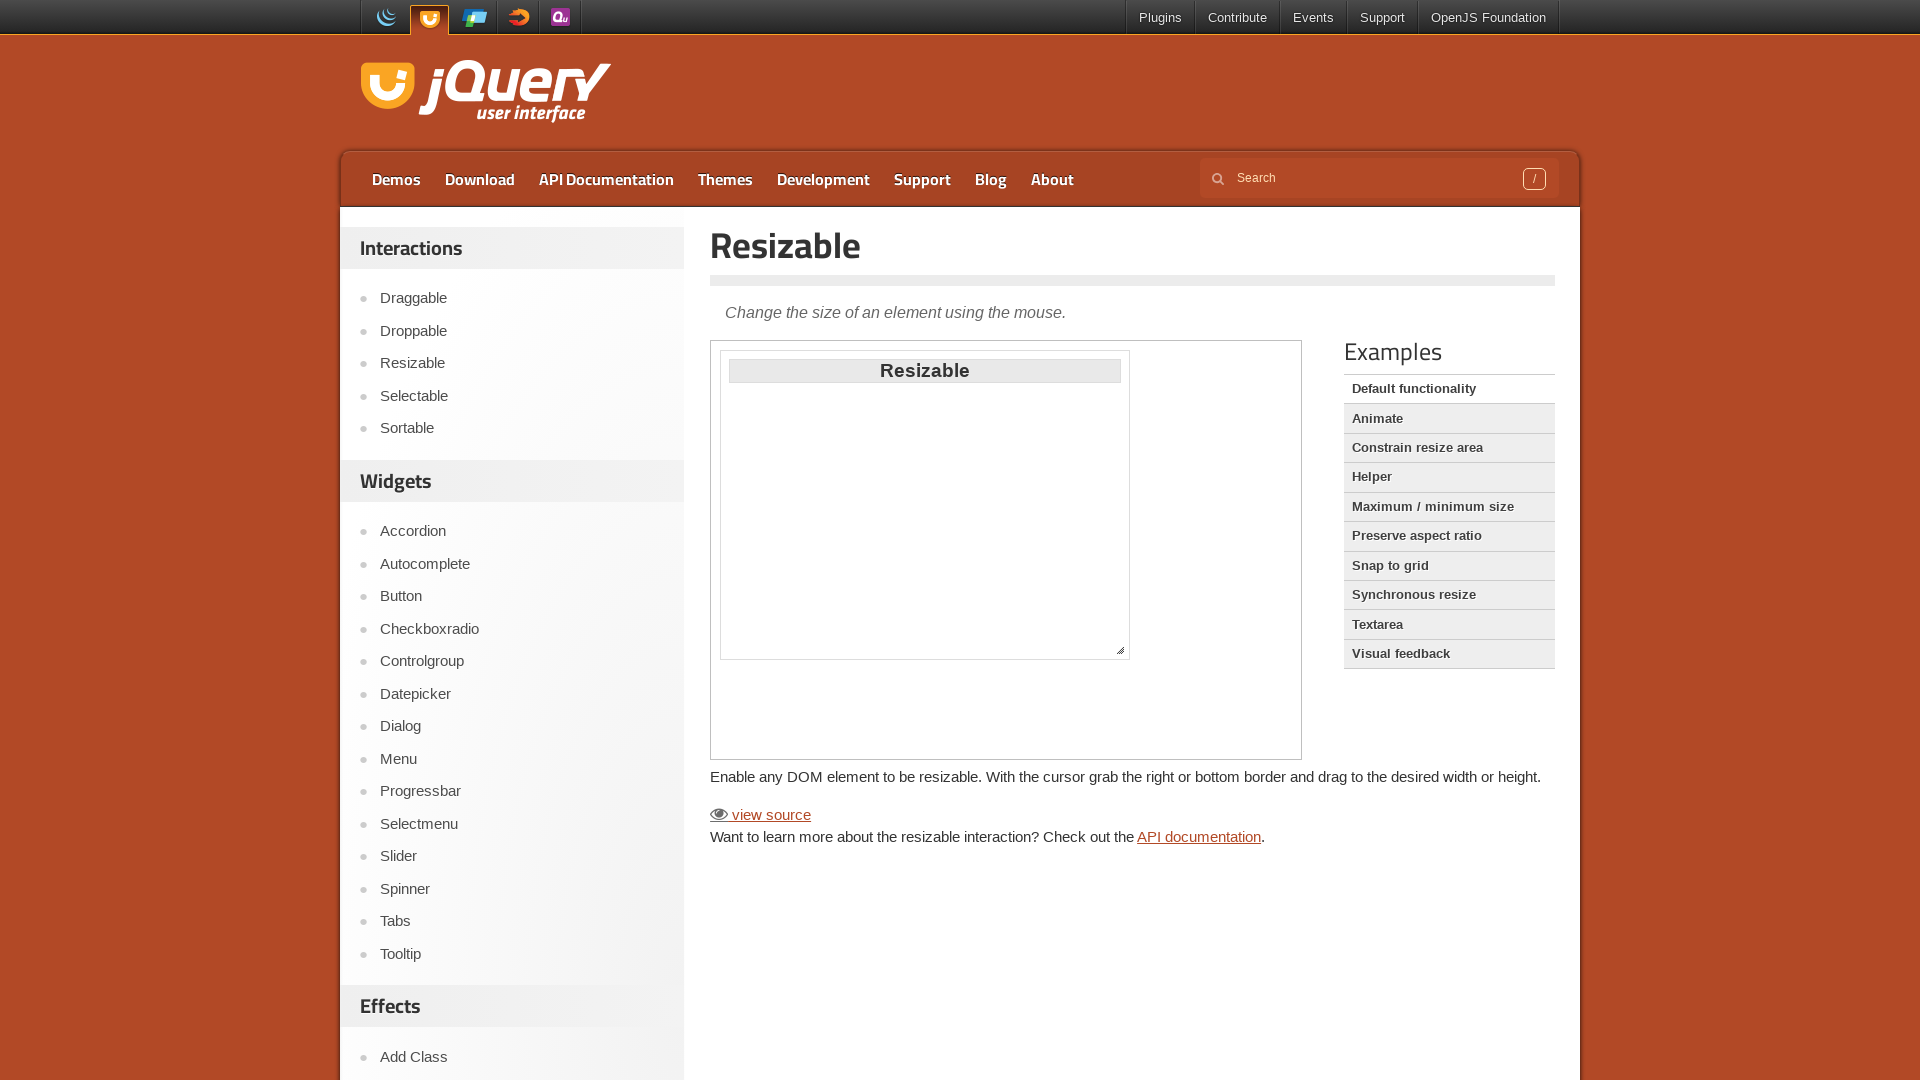